Clicks on a confirm button and dismisses the confirmation dialog

Starting URL: https://artoftesting.com/samplesiteforselenium

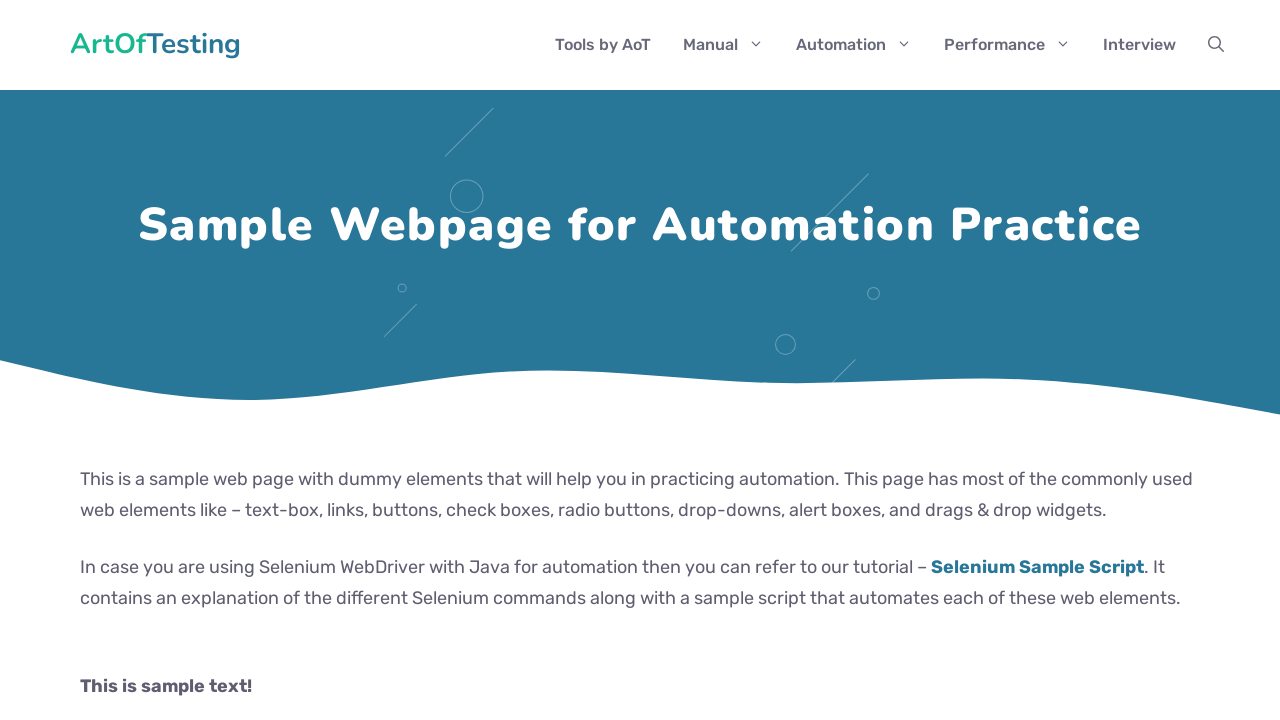

Set up dialog handler to dismiss confirmation dialogs
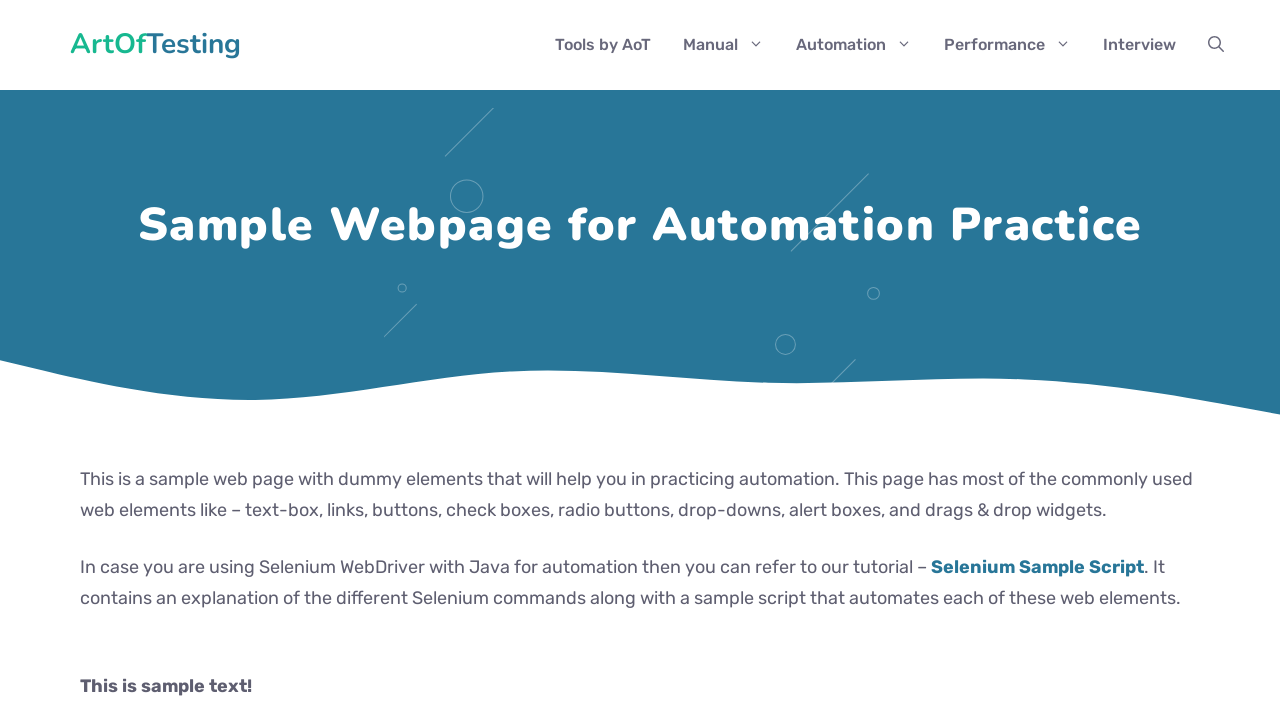

Clicked the Generate Confirm Box button at (192, 360) on button:text('Generate Confirm Box')
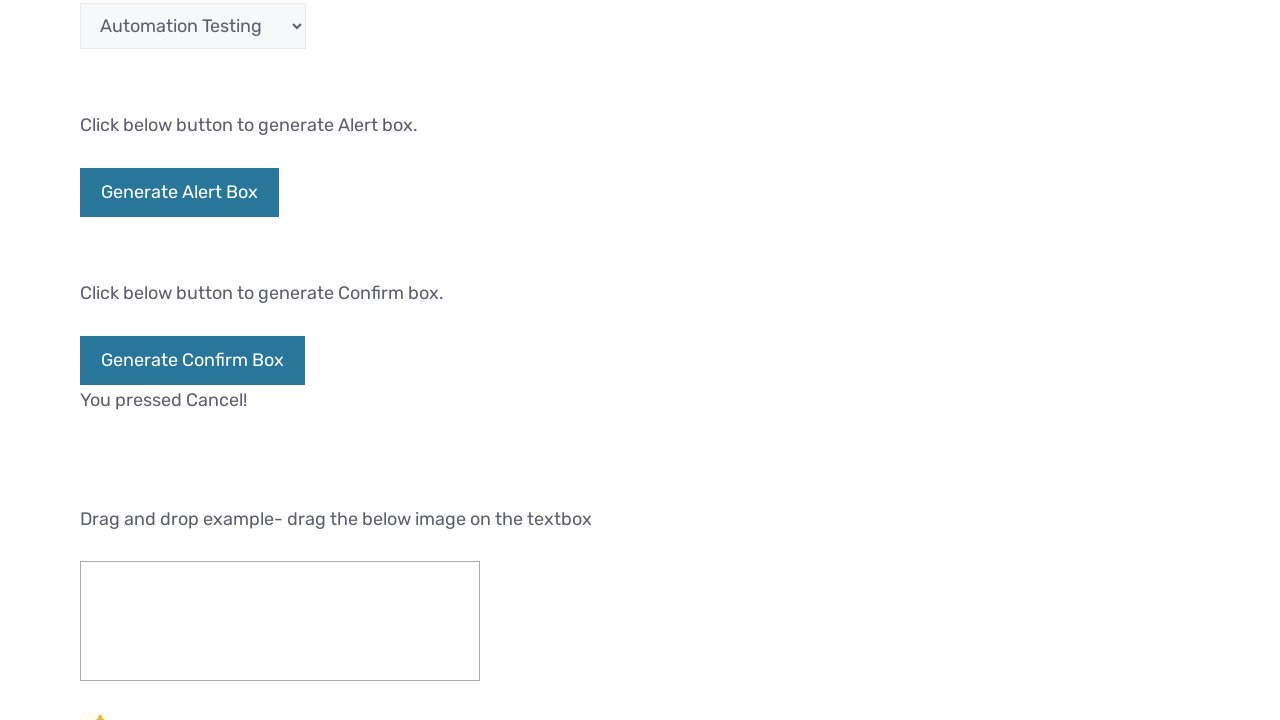

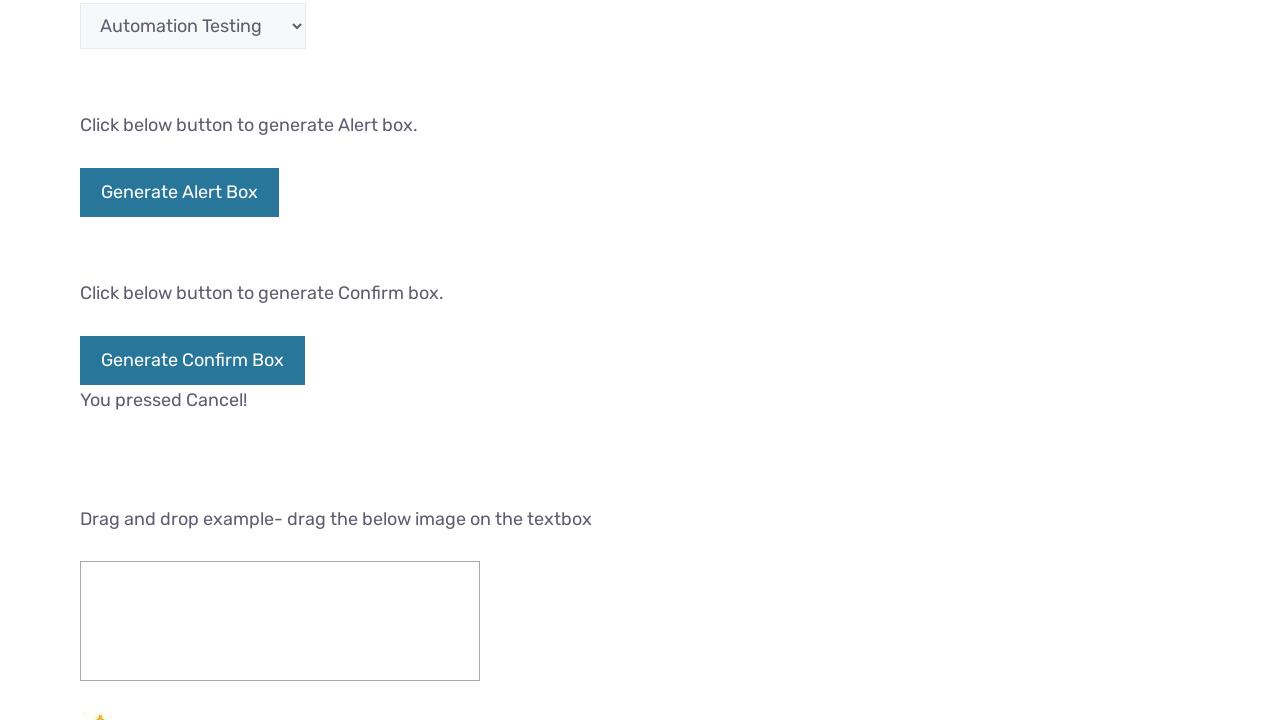